Tests multi-window/tab navigation by opening testotomasyonu.com, then opening new tabs to wisequarter.com and walmart.com, verifying each page's title contains expected text, and finally switching back to the original tab to verify return navigation.

Starting URL: https://www.testotomasyonu.com

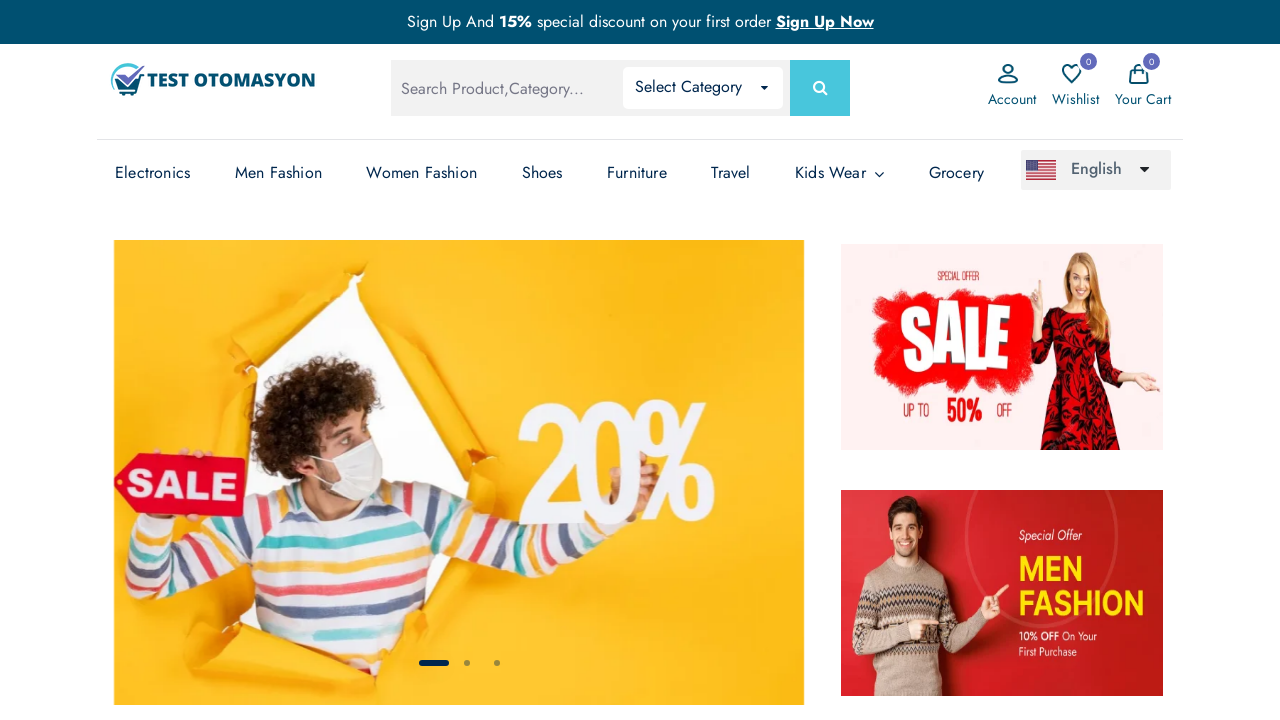

Verified first page title contains 'Otomasyon'
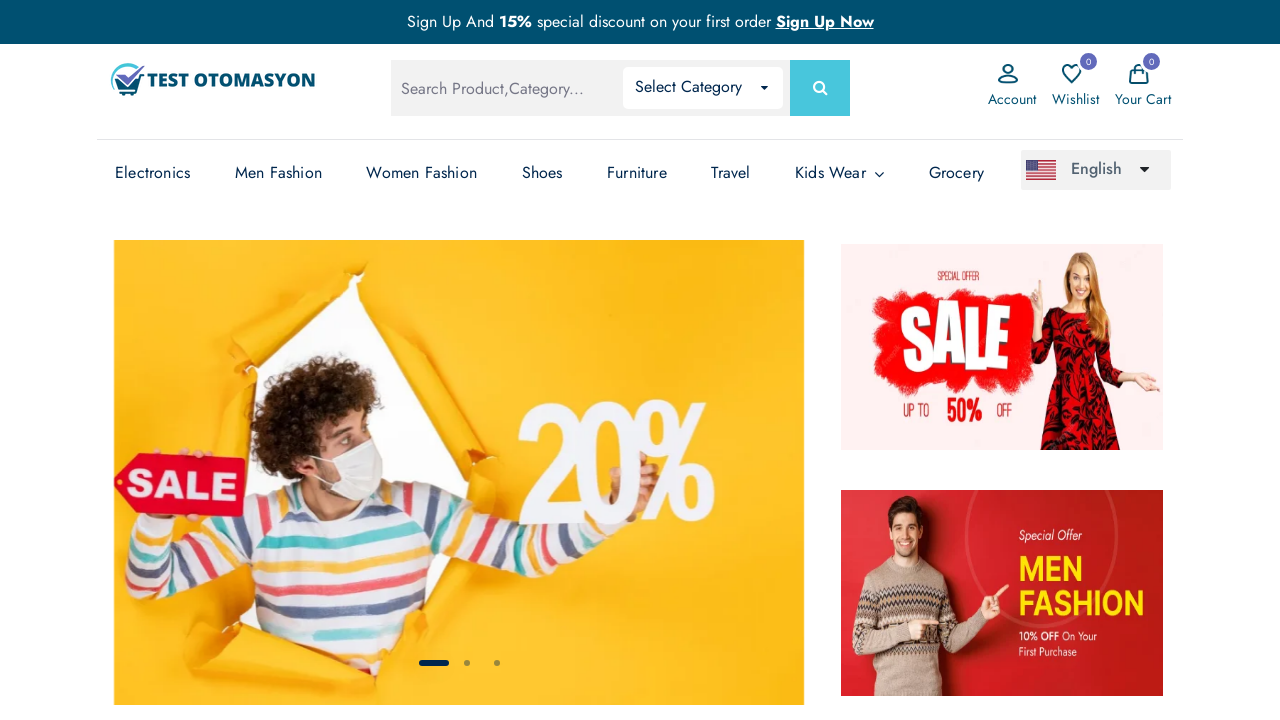

Stored reference to first page
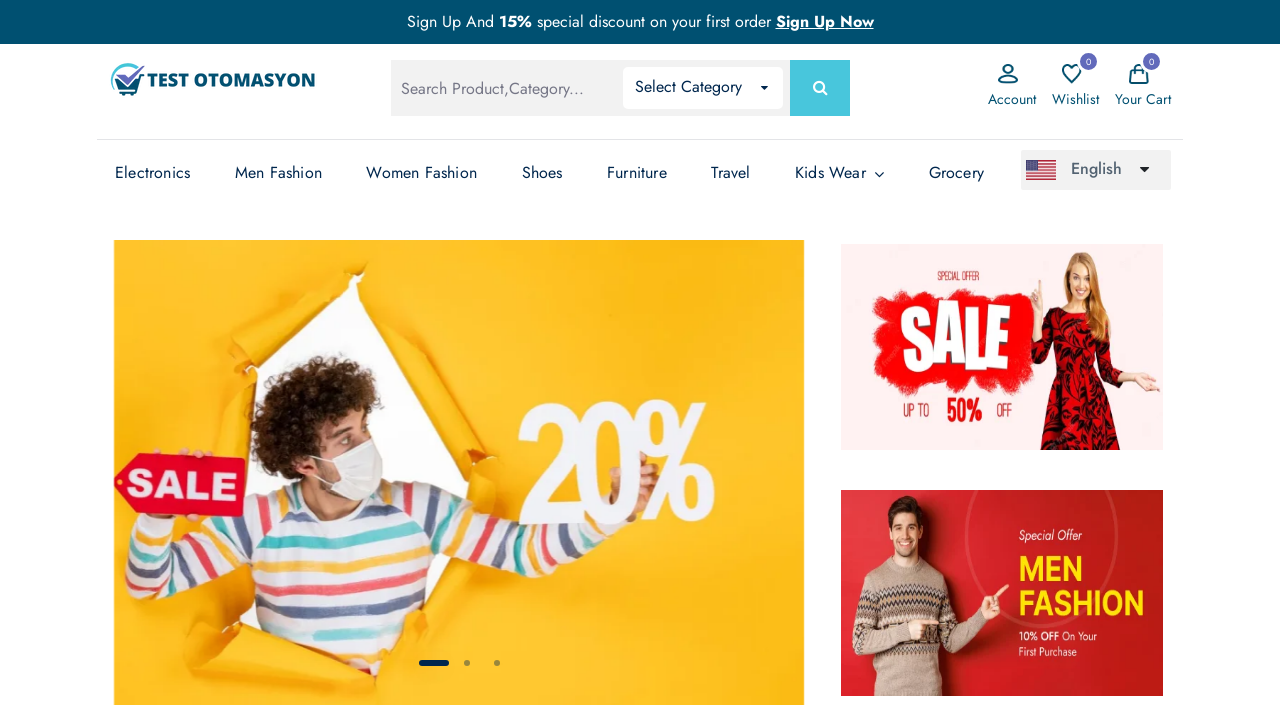

Opened new tab for wisequarter.com
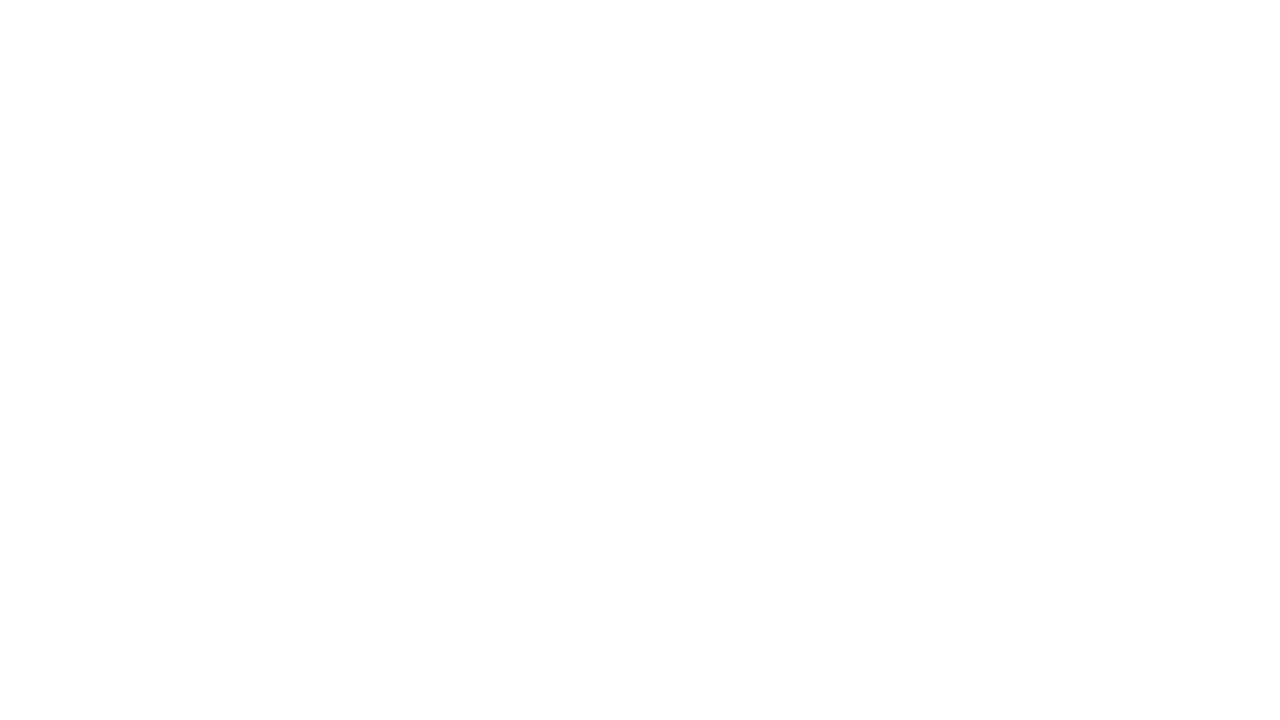

Navigated to https://www.wisequarter.com
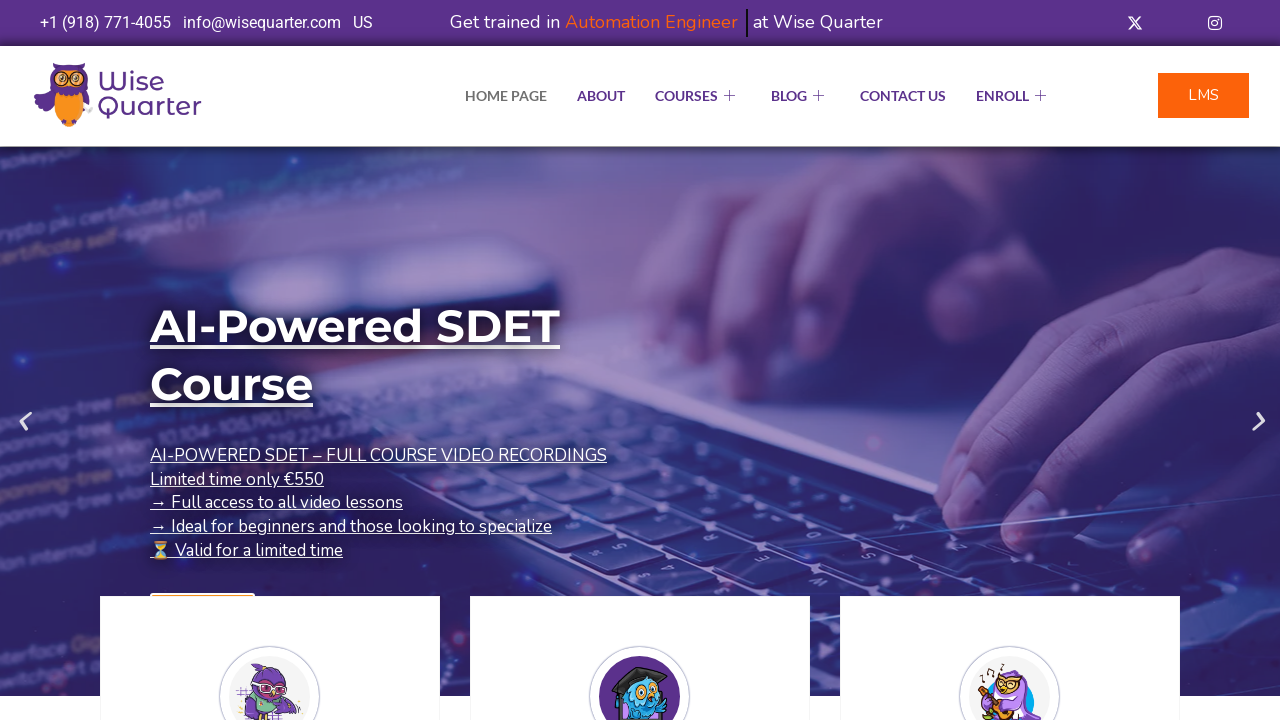

Waited for wisequarter page to reach domcontentloaded state
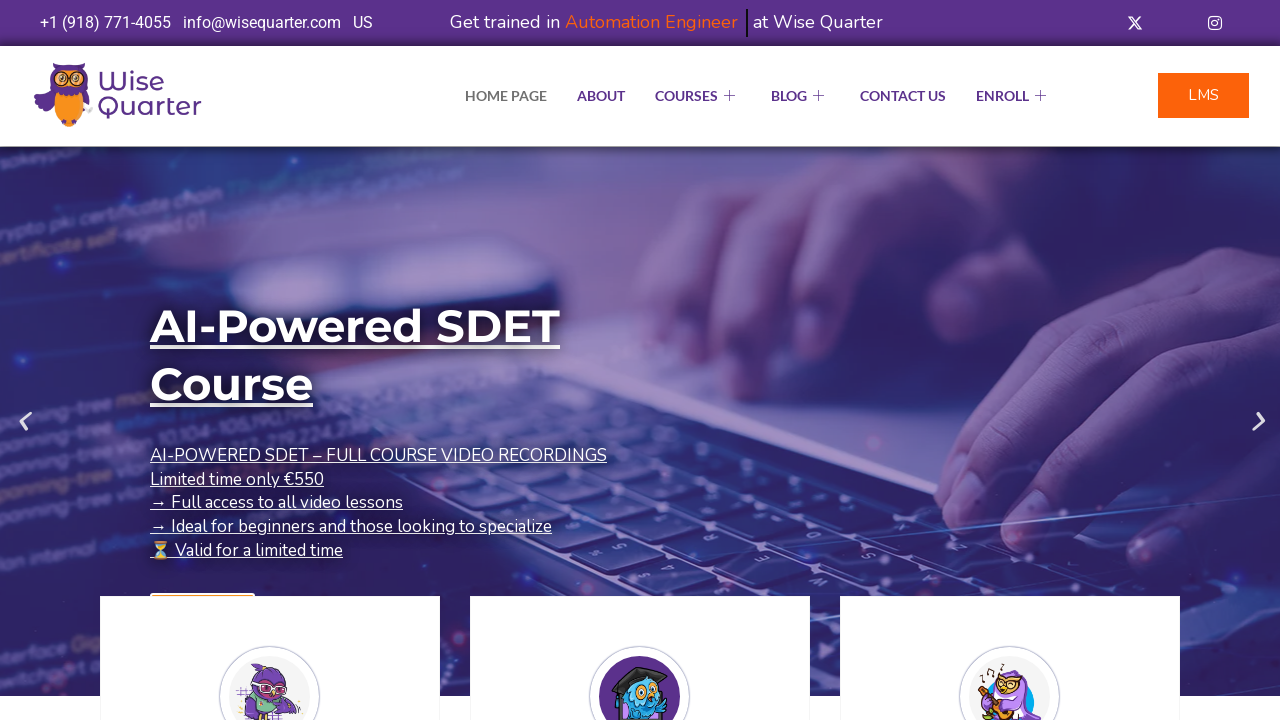

Verified wisequarter page title contains 'Wise Quarter'
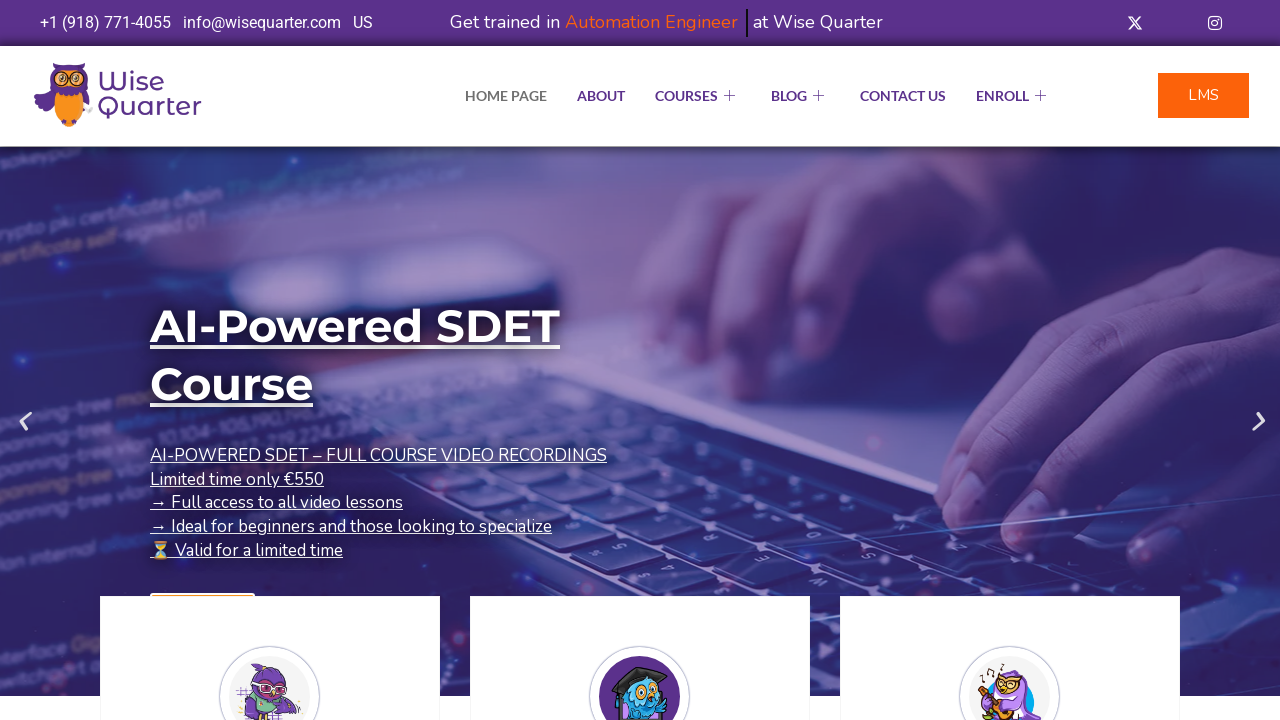

Opened new tab for walmart.com
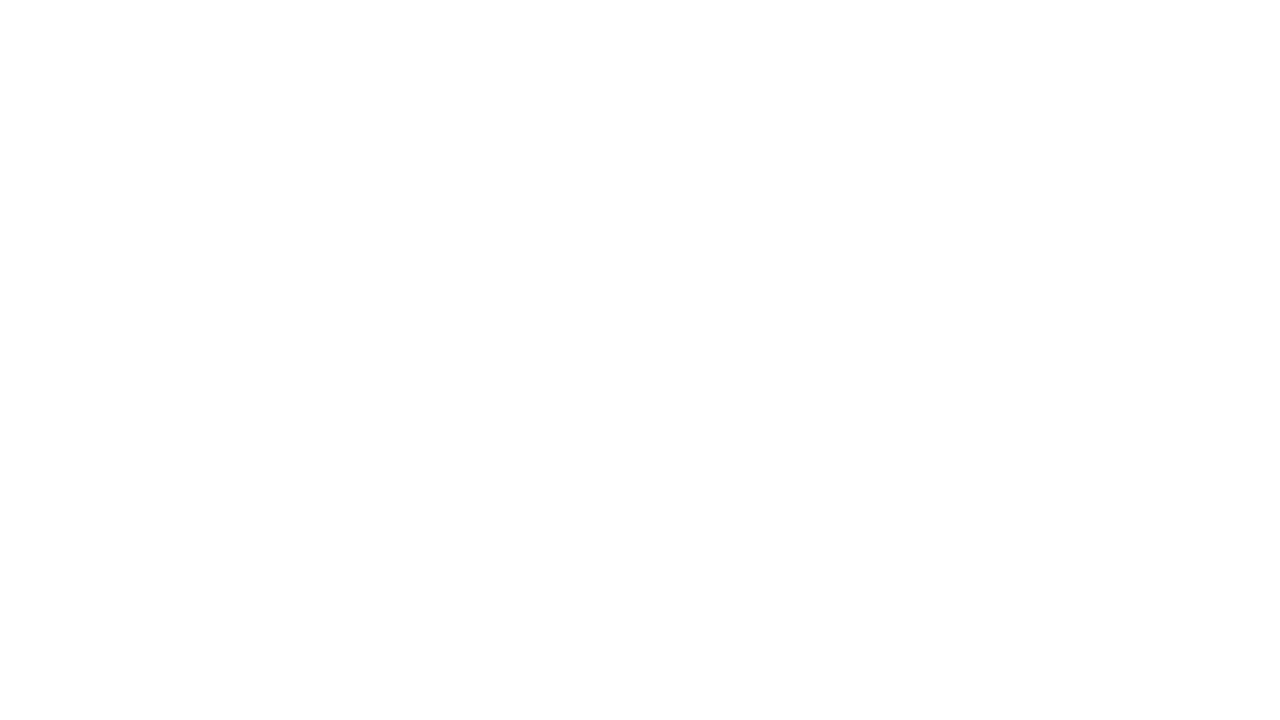

Navigated to https://www.walmart.com
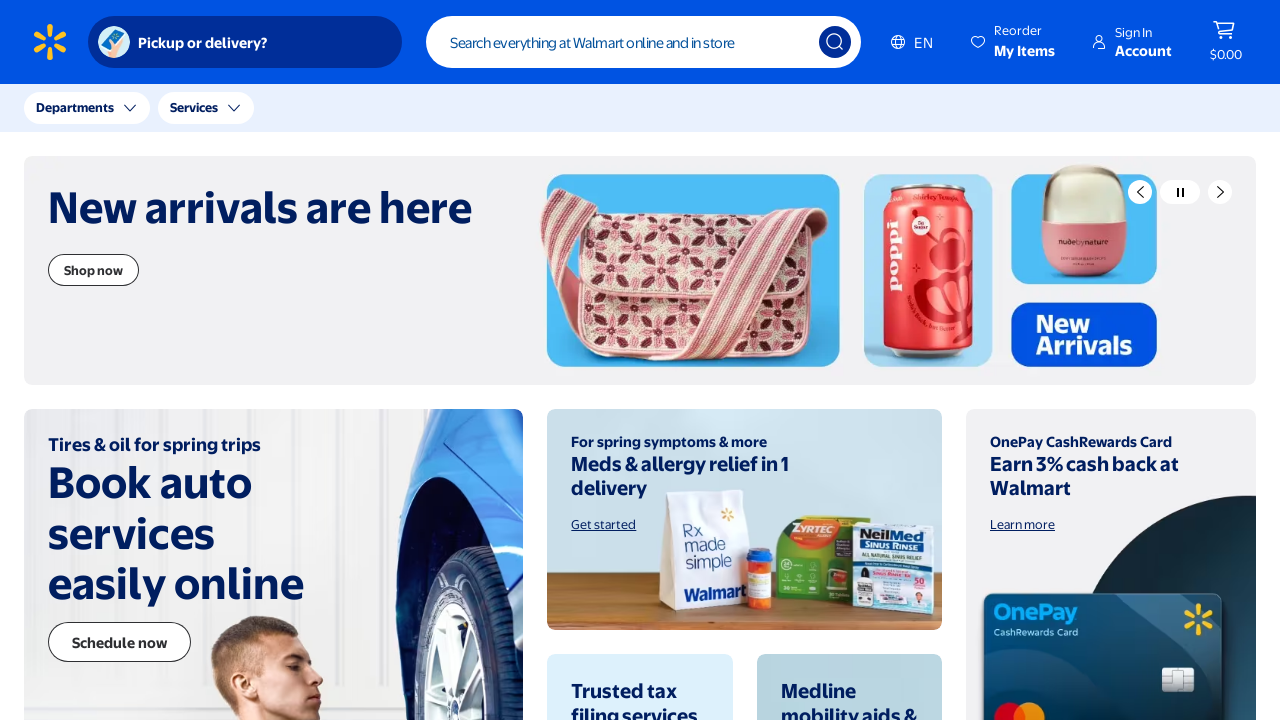

Waited for walmart page to reach domcontentloaded state
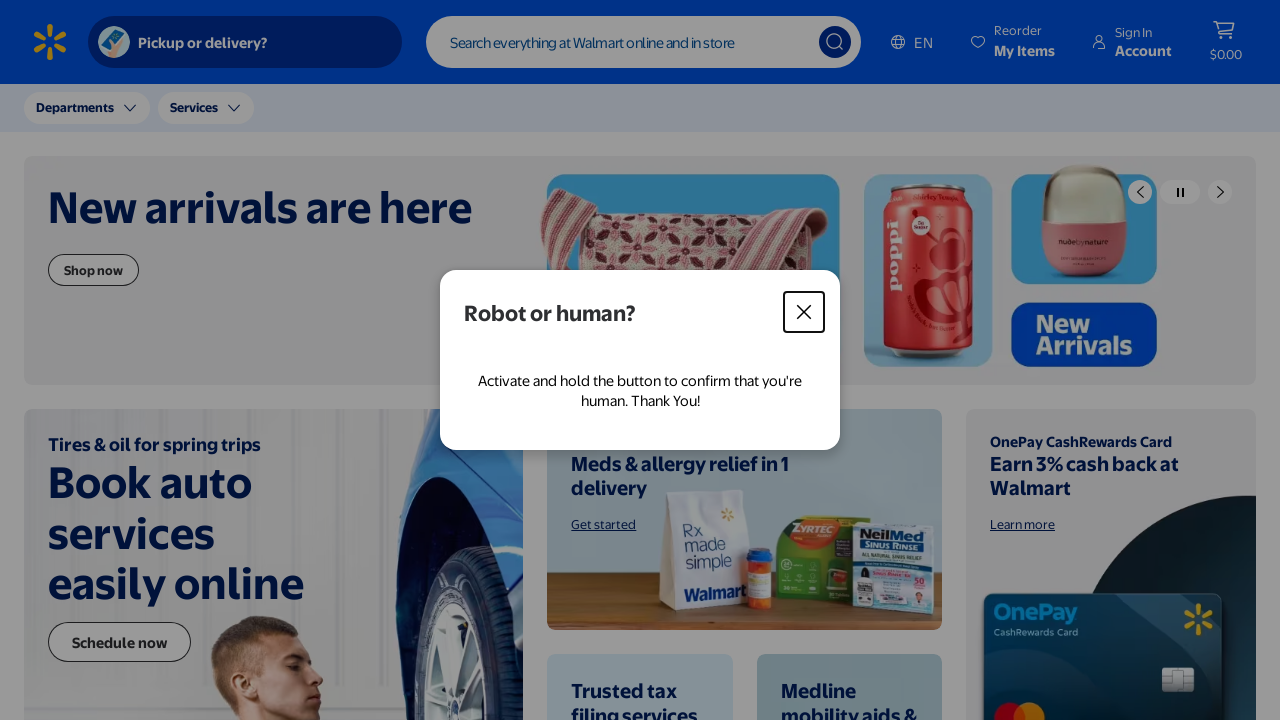

Verified walmart page title contains 'Walmart'
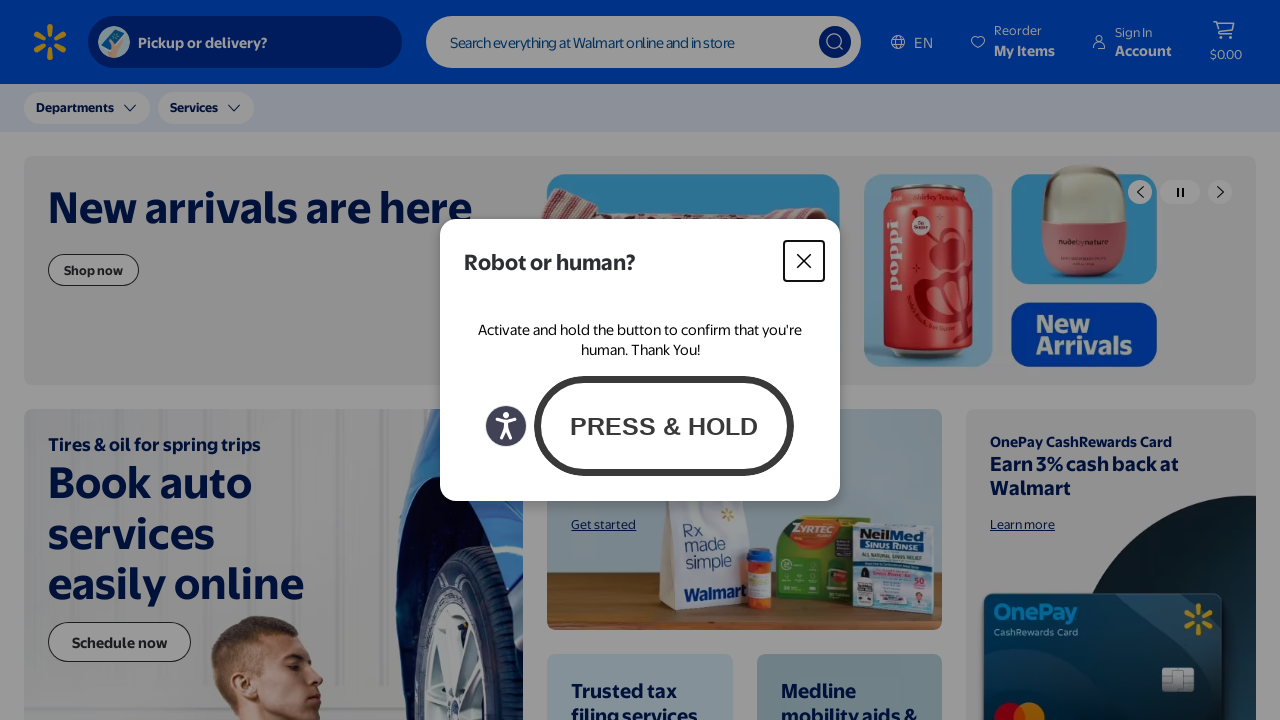

Switched back to first page (testotomasyonu.com)
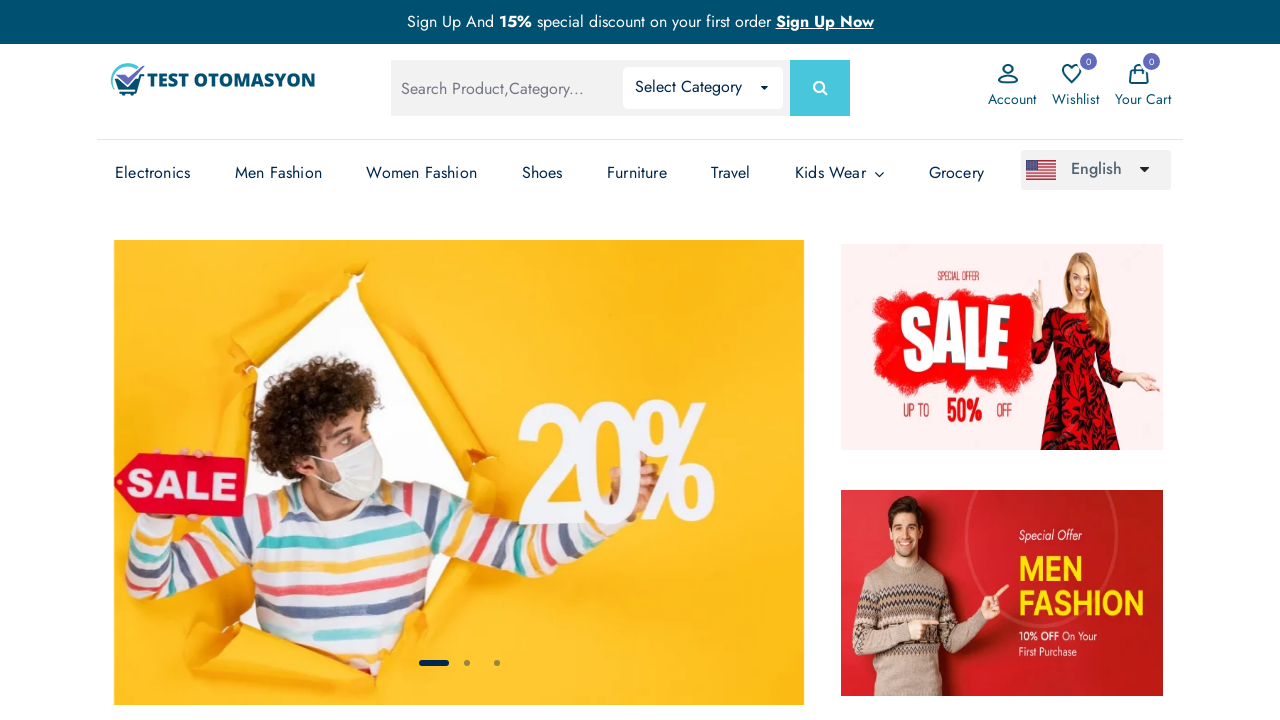

Verified first page still contains 'Otomasyon' in title after return navigation
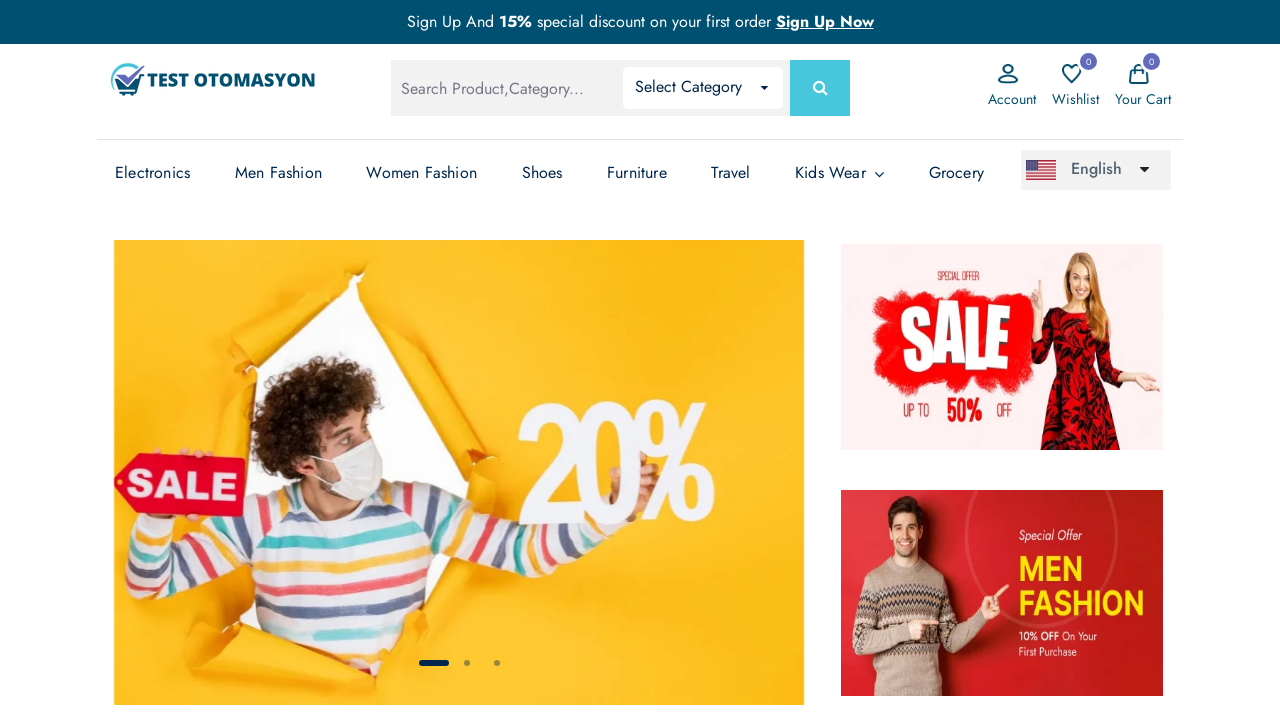

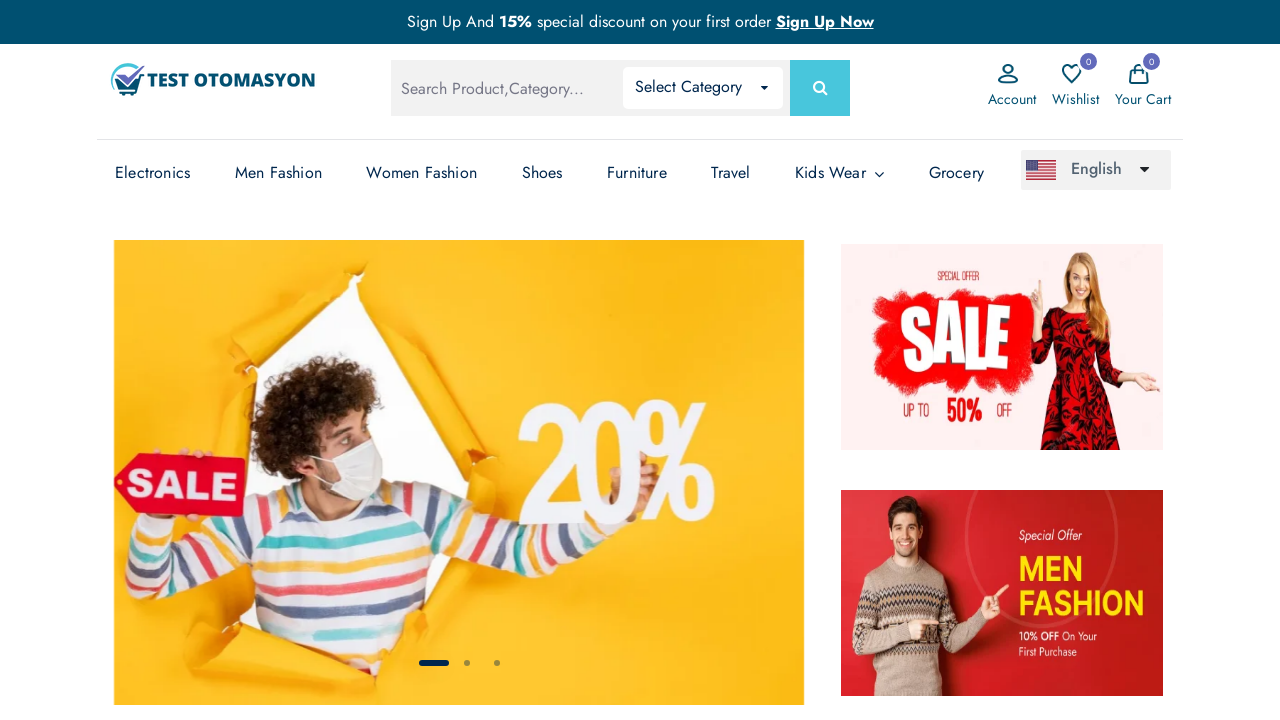